Tests drag and drop functionality on jQueryUI demo page by dragging an element from source to destination within an iframe

Starting URL: https://jqueryui.com/droppable/

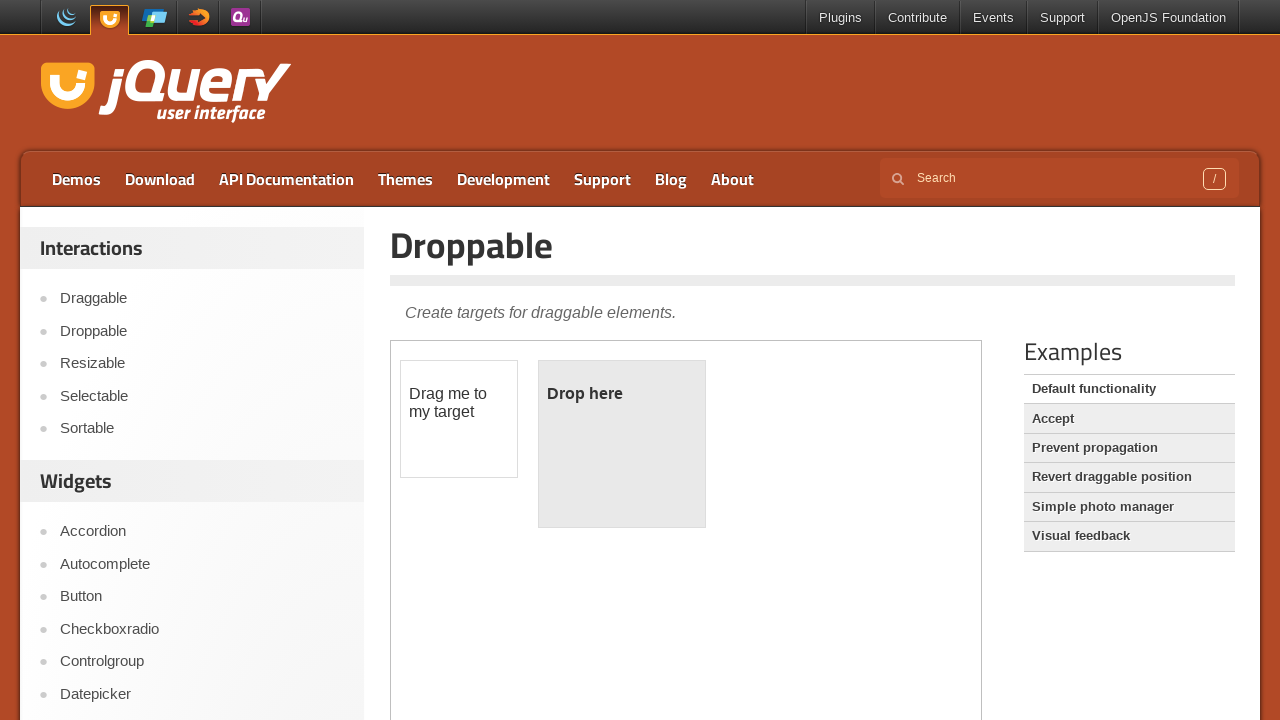

Navigated to jQueryUI droppable demo page
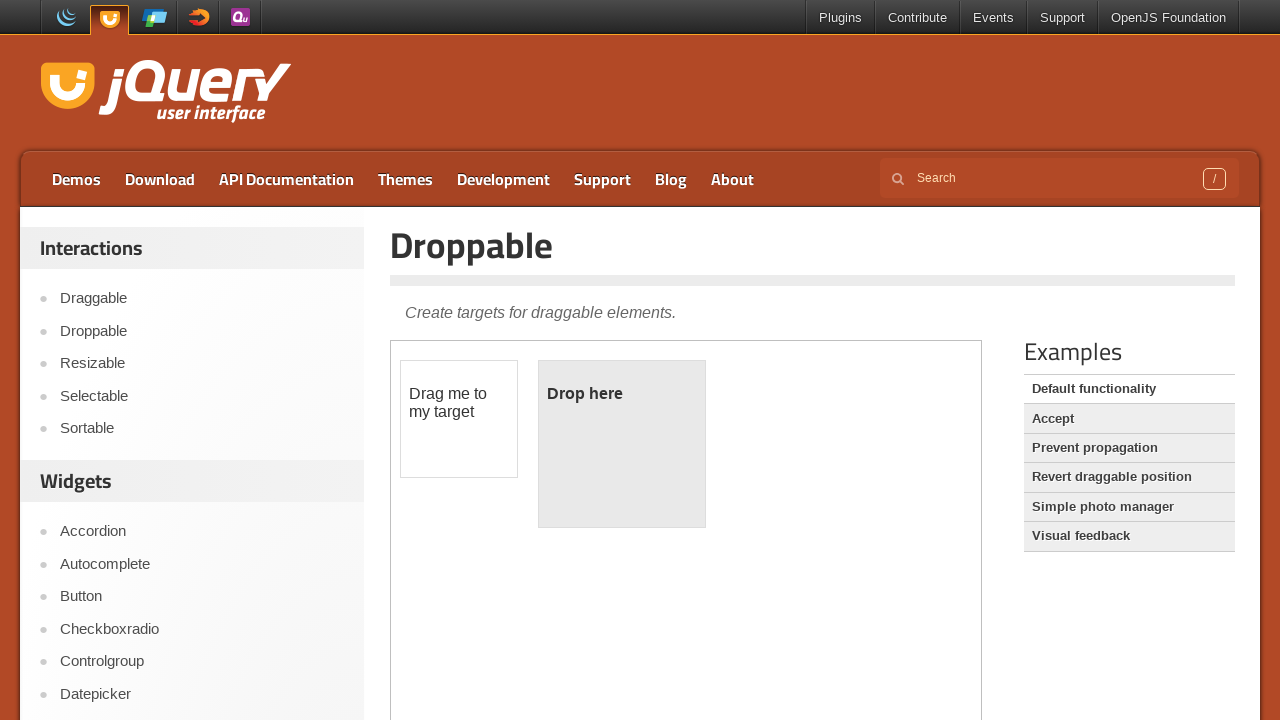

Located the demo iframe
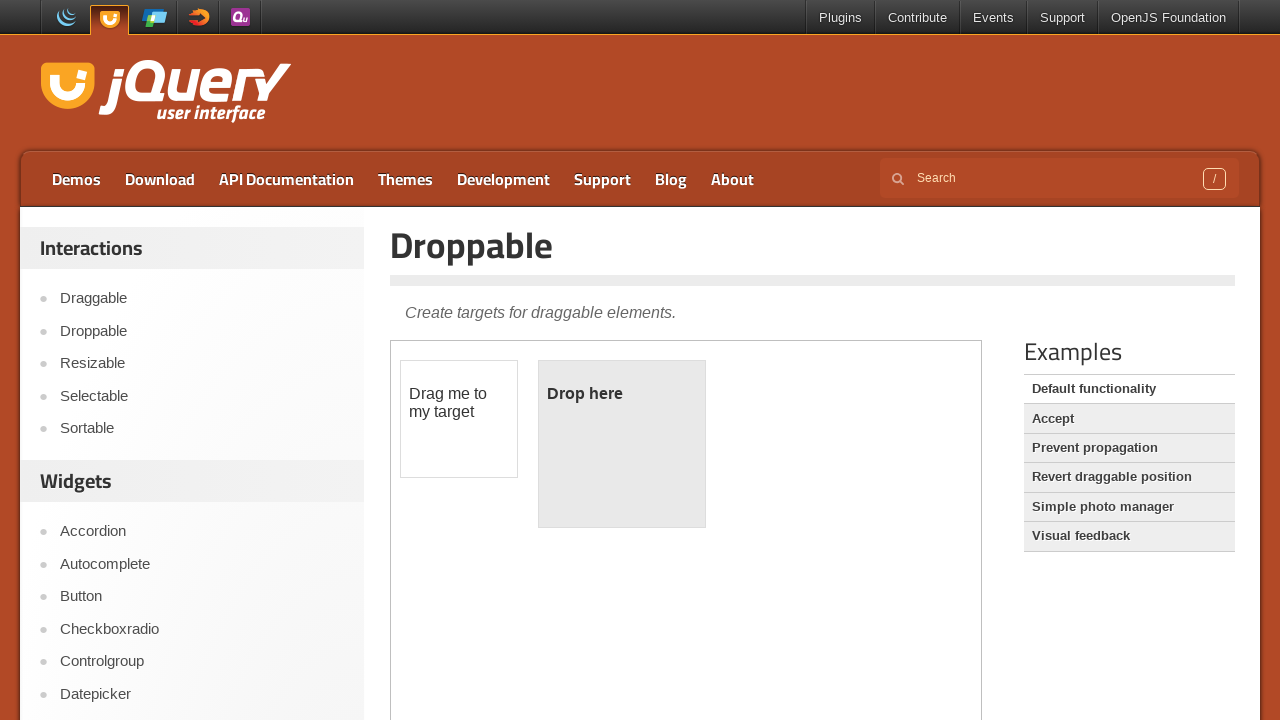

Located draggable source element within iframe
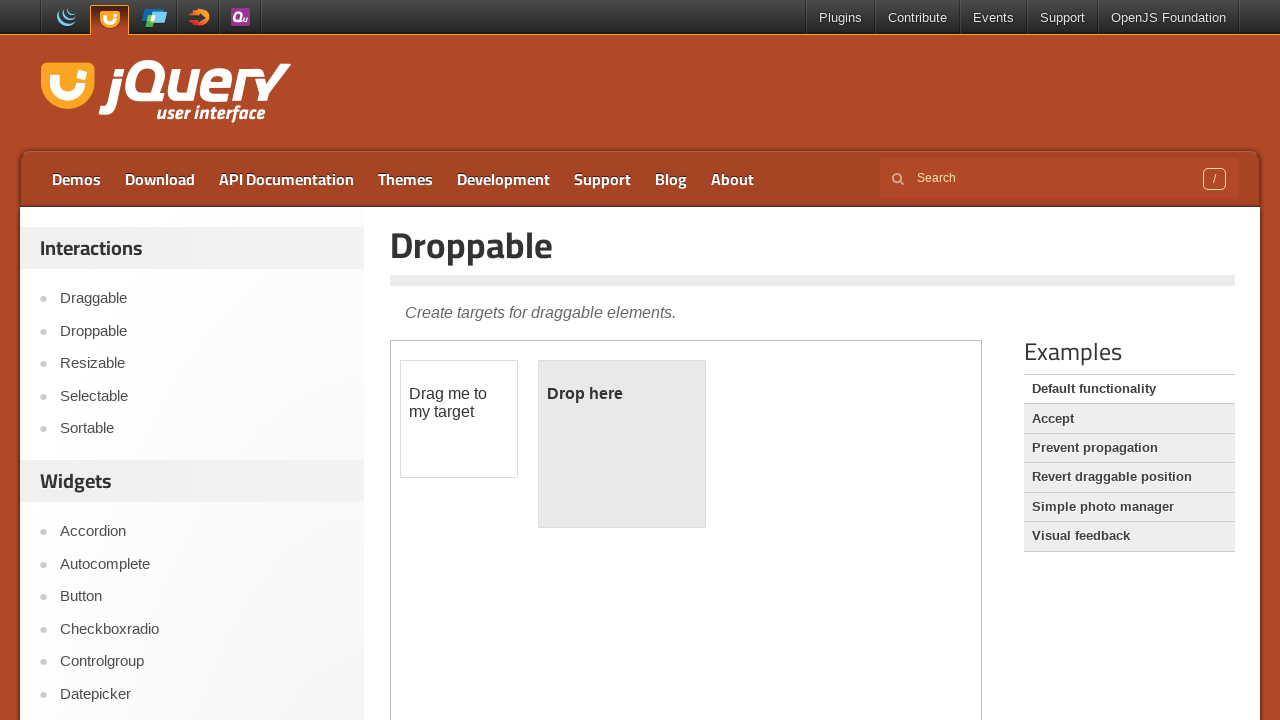

Located droppable destination element within iframe
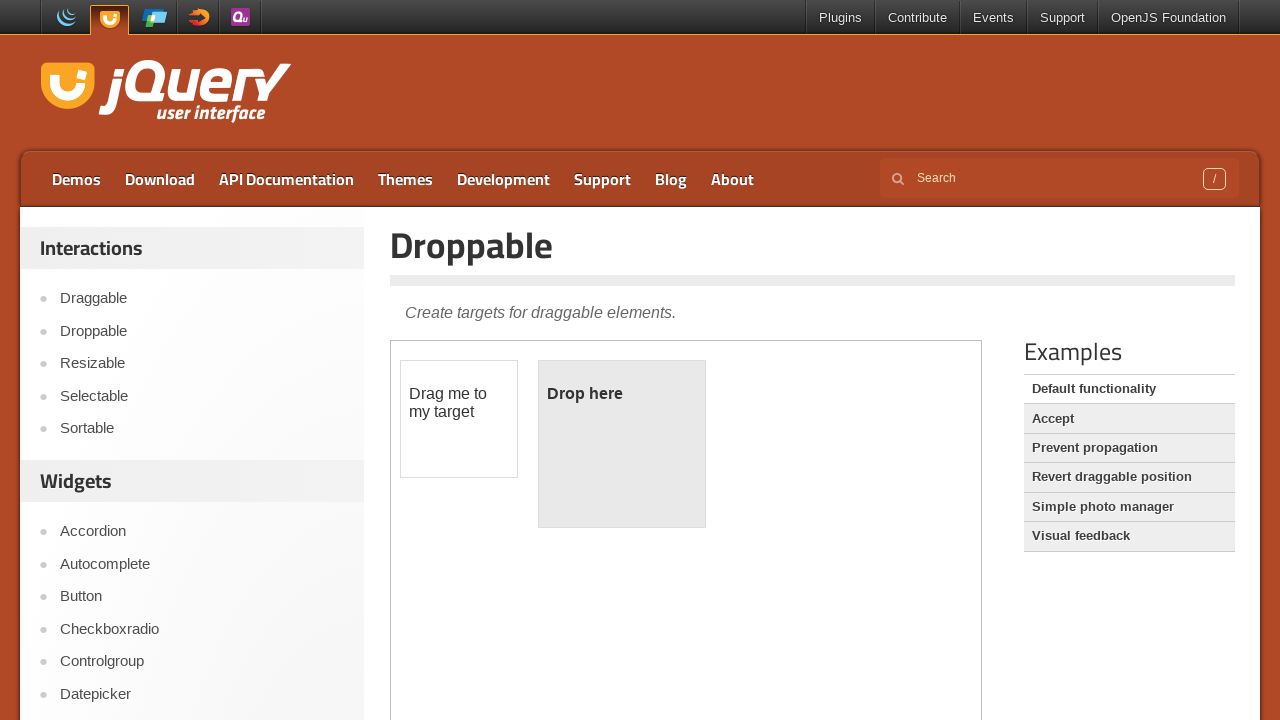

Dragged source element to destination - drag and drop completed at (622, 444)
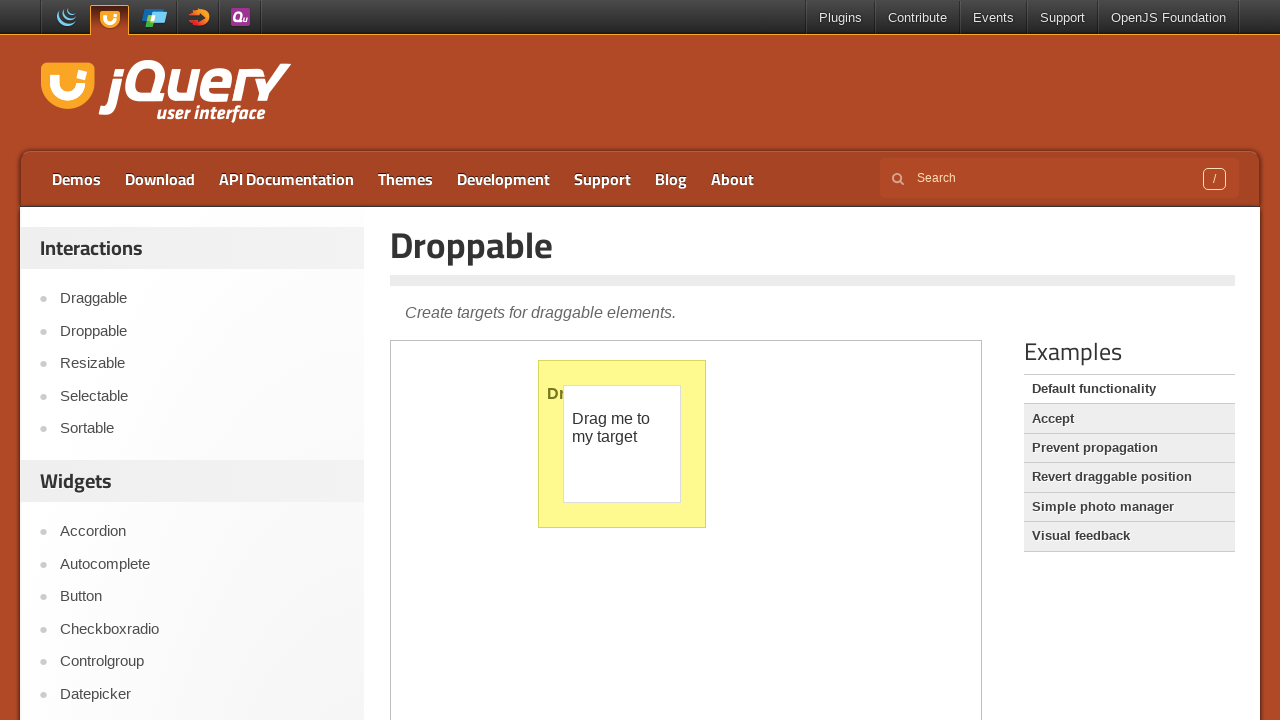

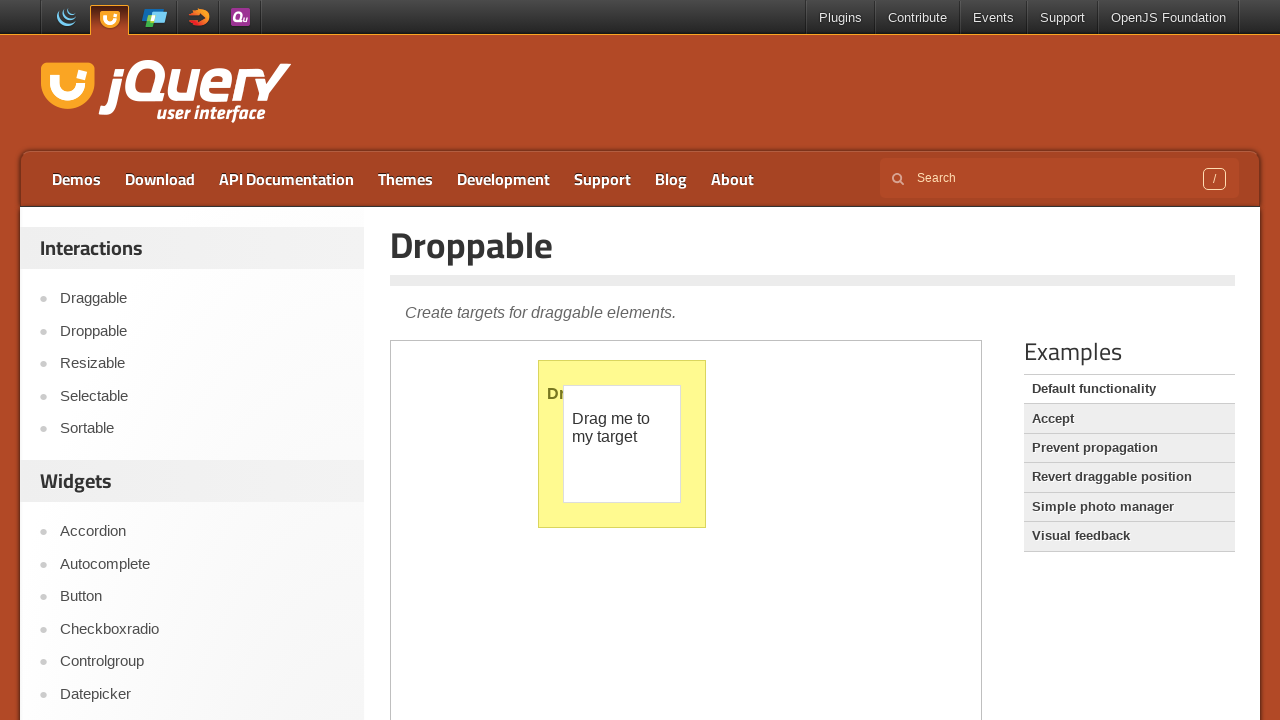